Tests JavaScript prompt dialog by clicking a button, entering text in the prompt, accepting it, and verifying the entered text appears in the result

Starting URL: https://the-internet.herokuapp.com/javascript_alerts

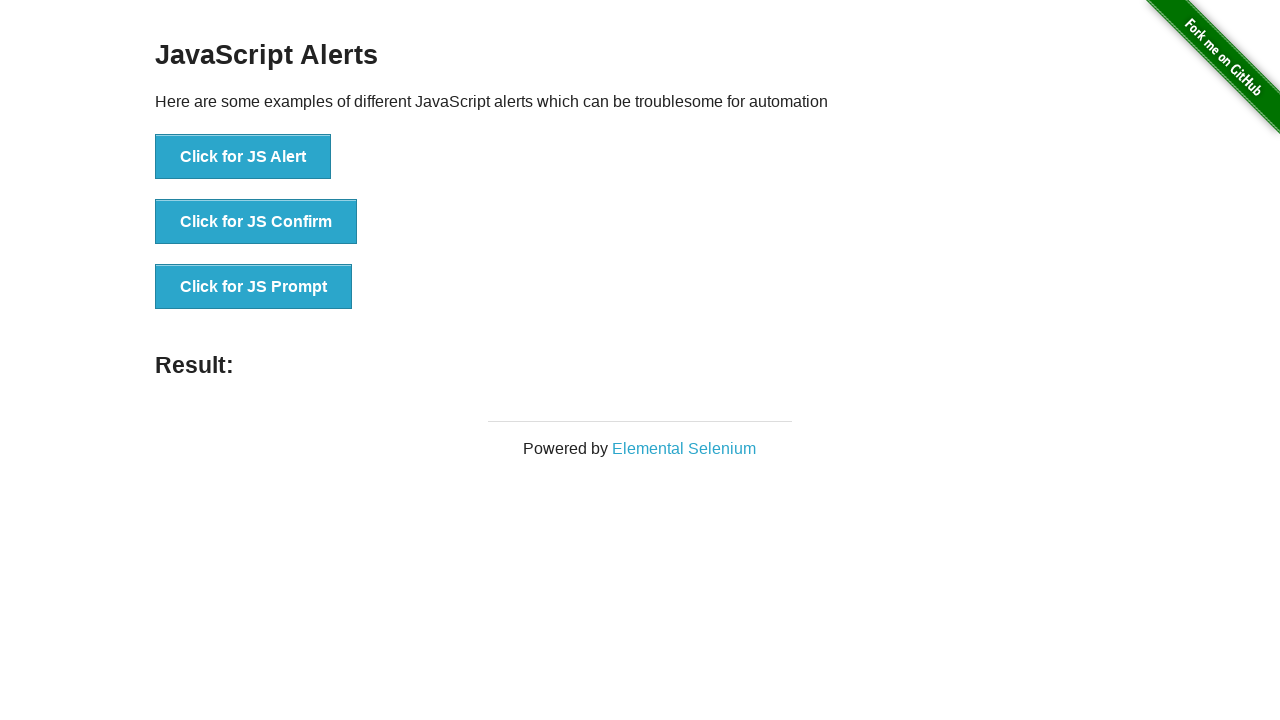

Set up dialog handler to accept prompt with text 'Yildiz'
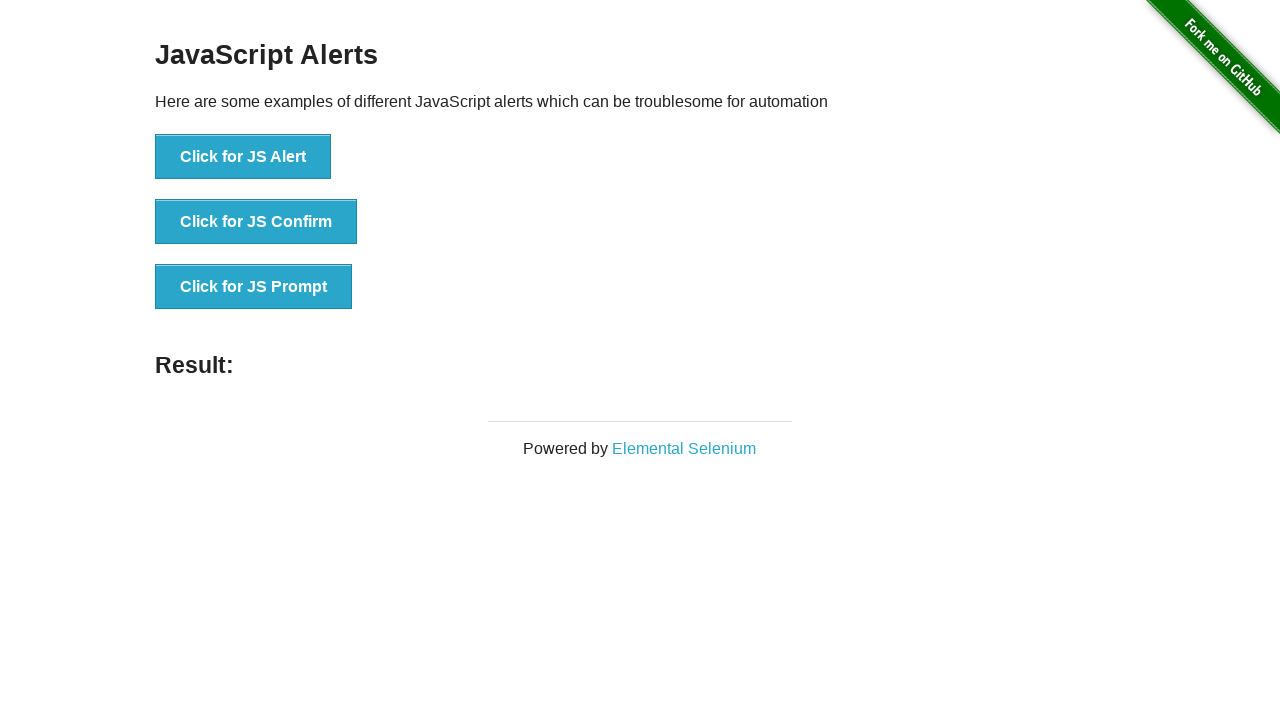

Clicked button to trigger JavaScript prompt dialog at (254, 287) on xpath=//button[text()='Click for JS Prompt']
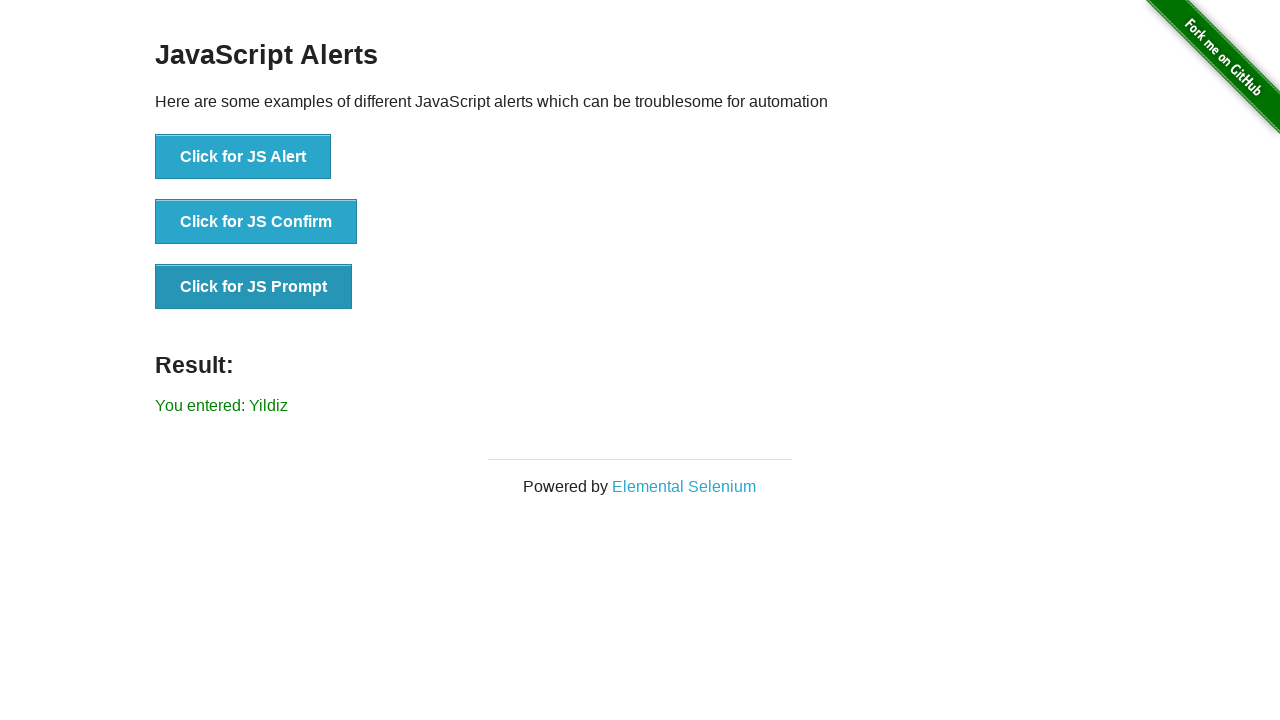

Located result element containing prompt response
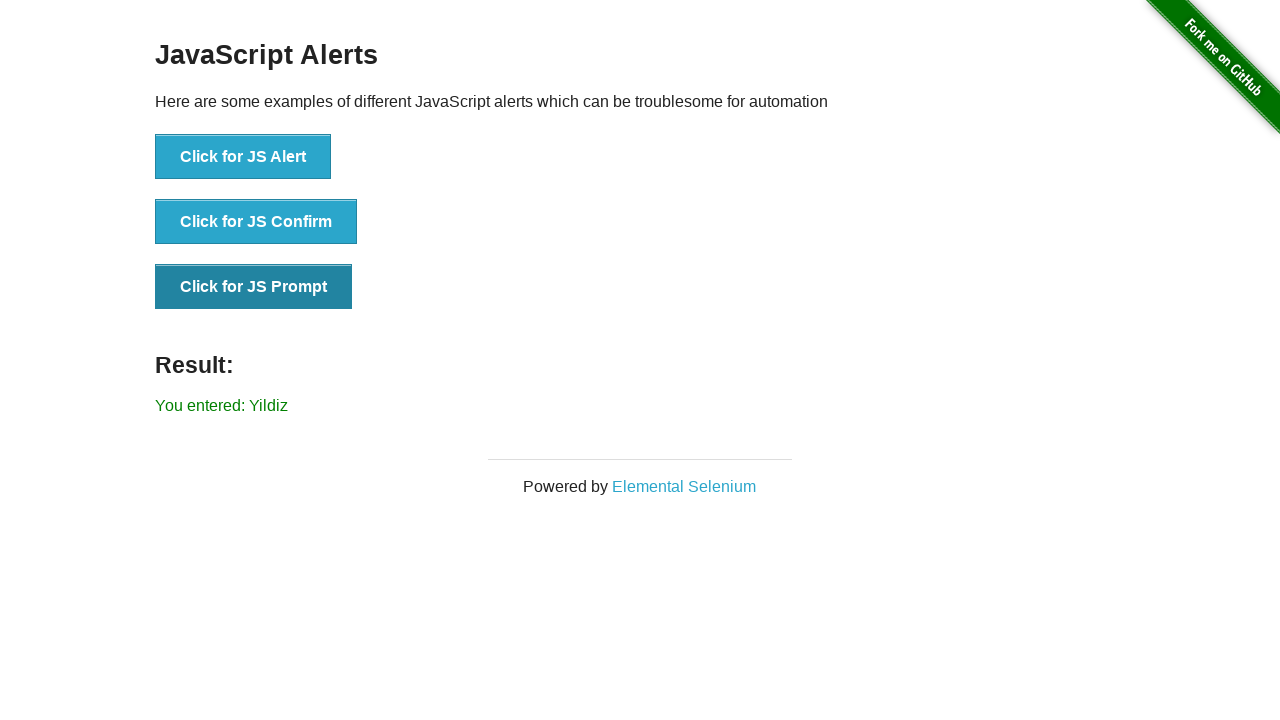

Verified that entered text 'Yildiz' appears in result element
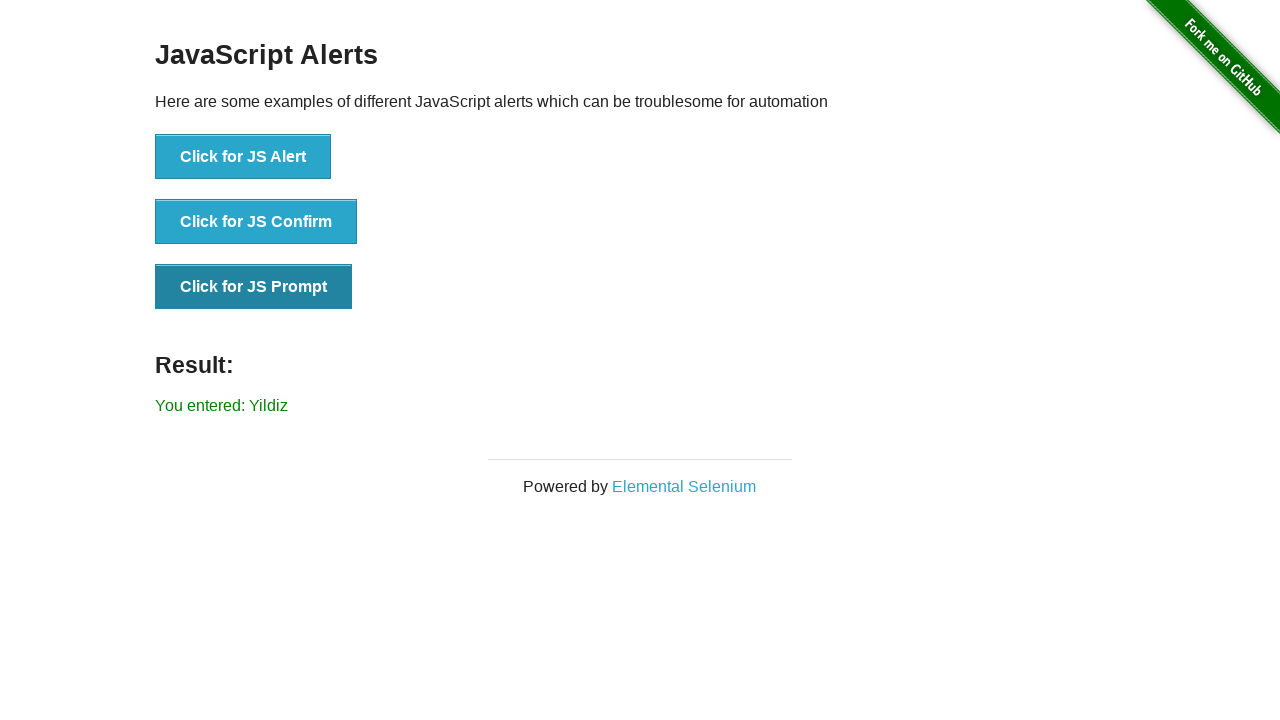

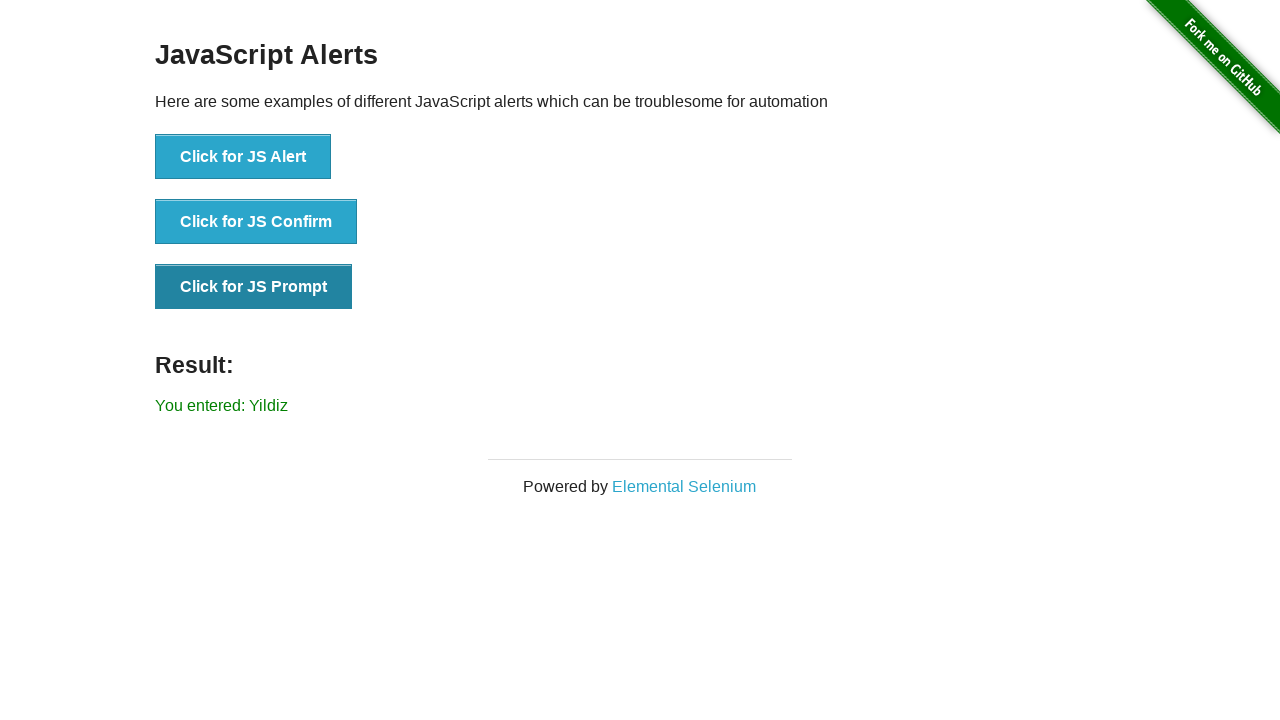